Tests calendar/date picker functionality by clicking on a date picker field and selecting a specific day from the calendar widget

Starting URL: https://www.hyrtutorials.com/p/calendar-practice.html

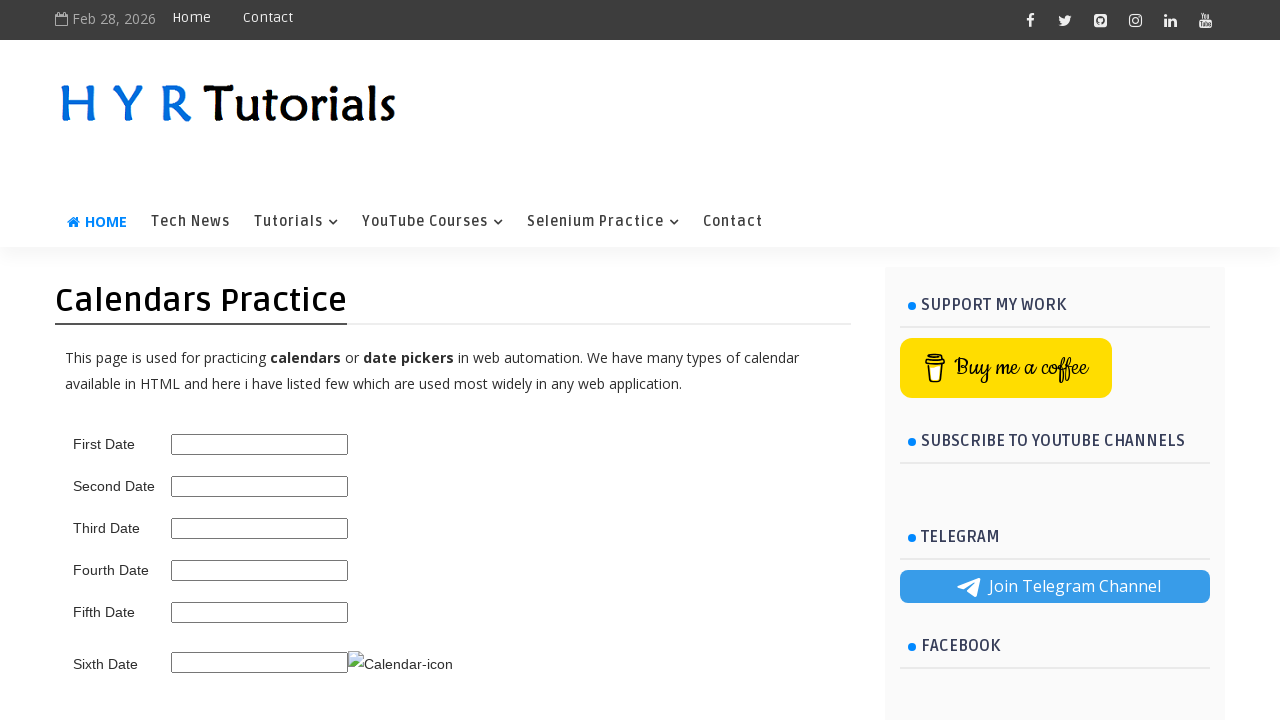

Waited for page to load with networkidle state
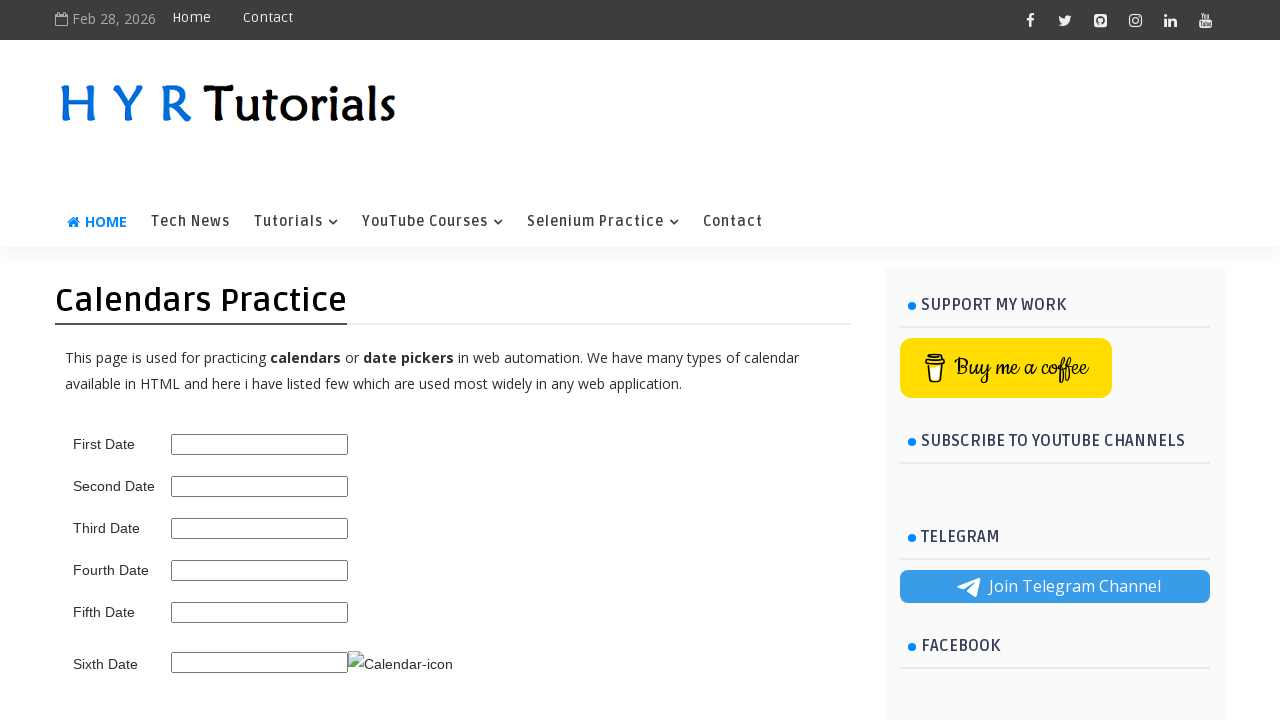

Clicked on the first date picker field to open calendar widget at (260, 444) on #first_date_picker
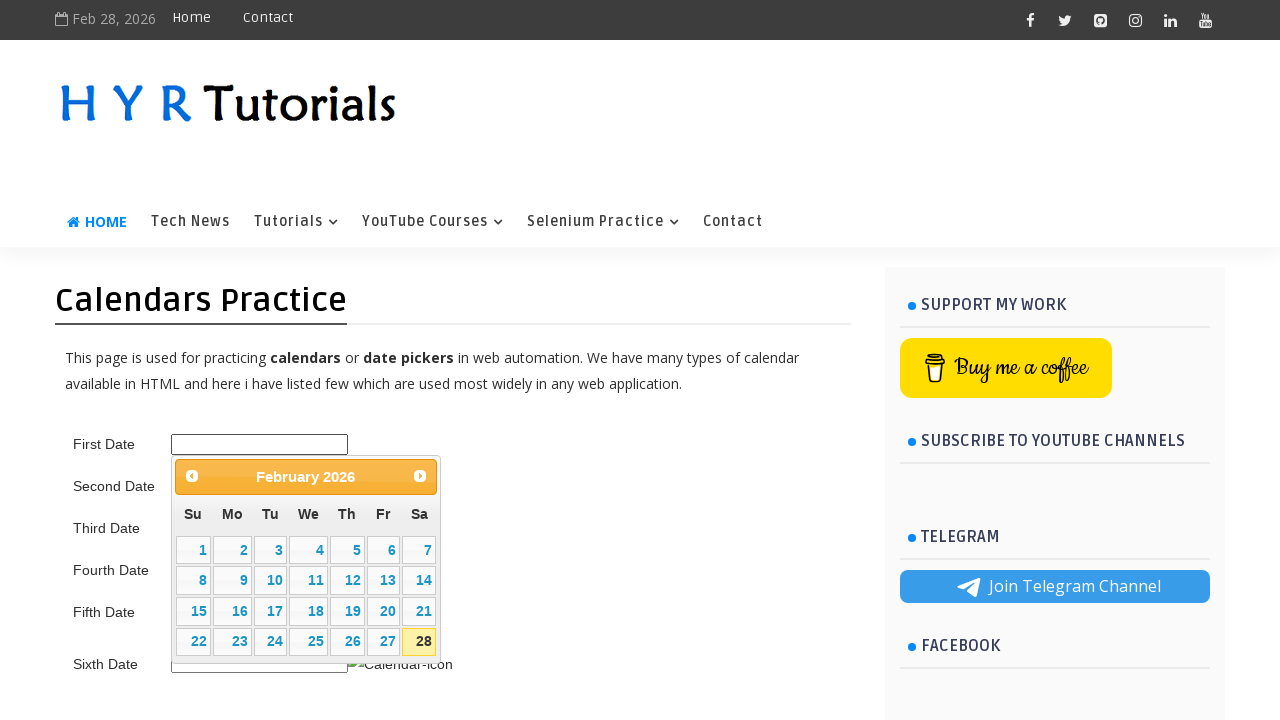

Calendar widget appeared on the page
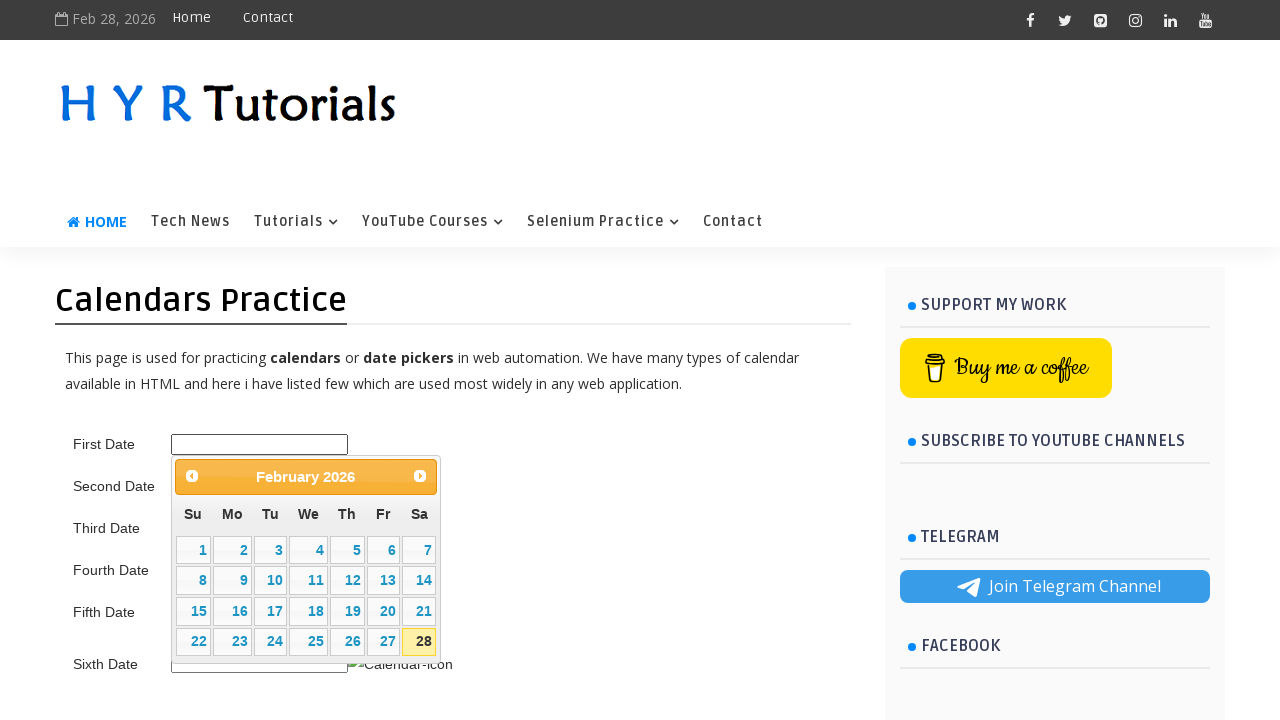

Selected day 15 from the calendar widget at (193, 611) on xpath=//table[@class='ui-datepicker-calendar']//td[not(contains(@class,'ui-datep
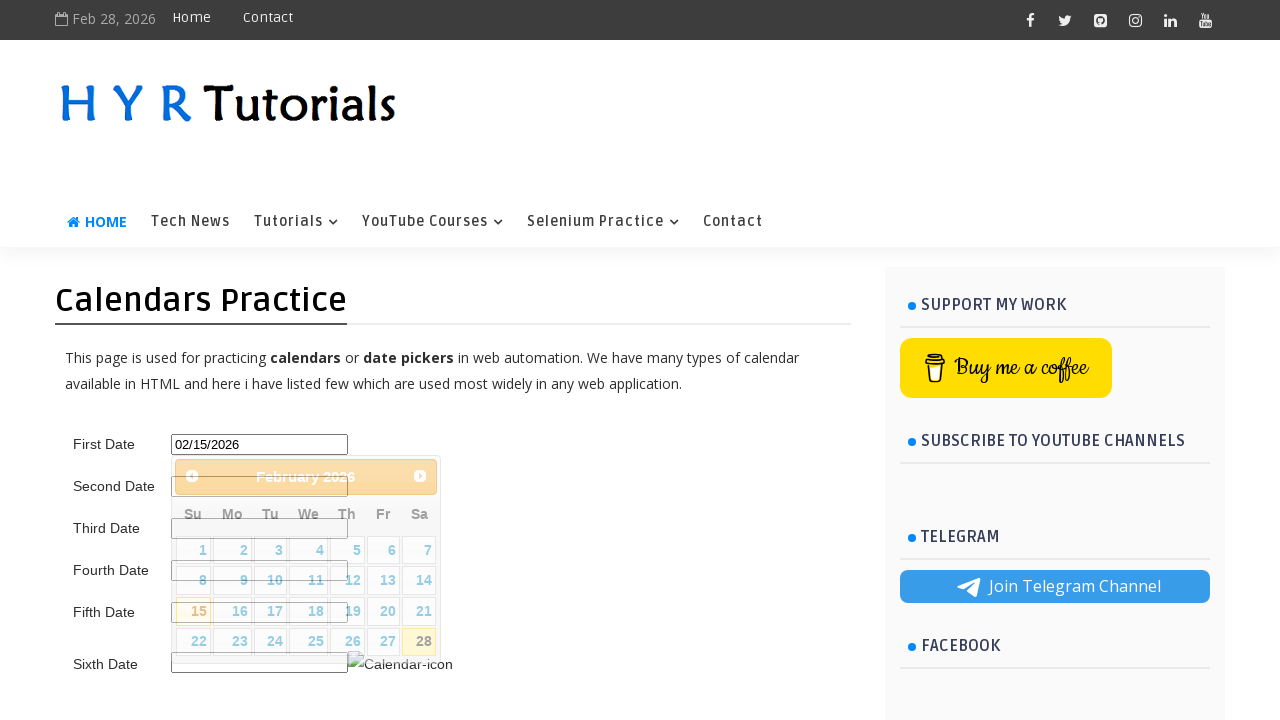

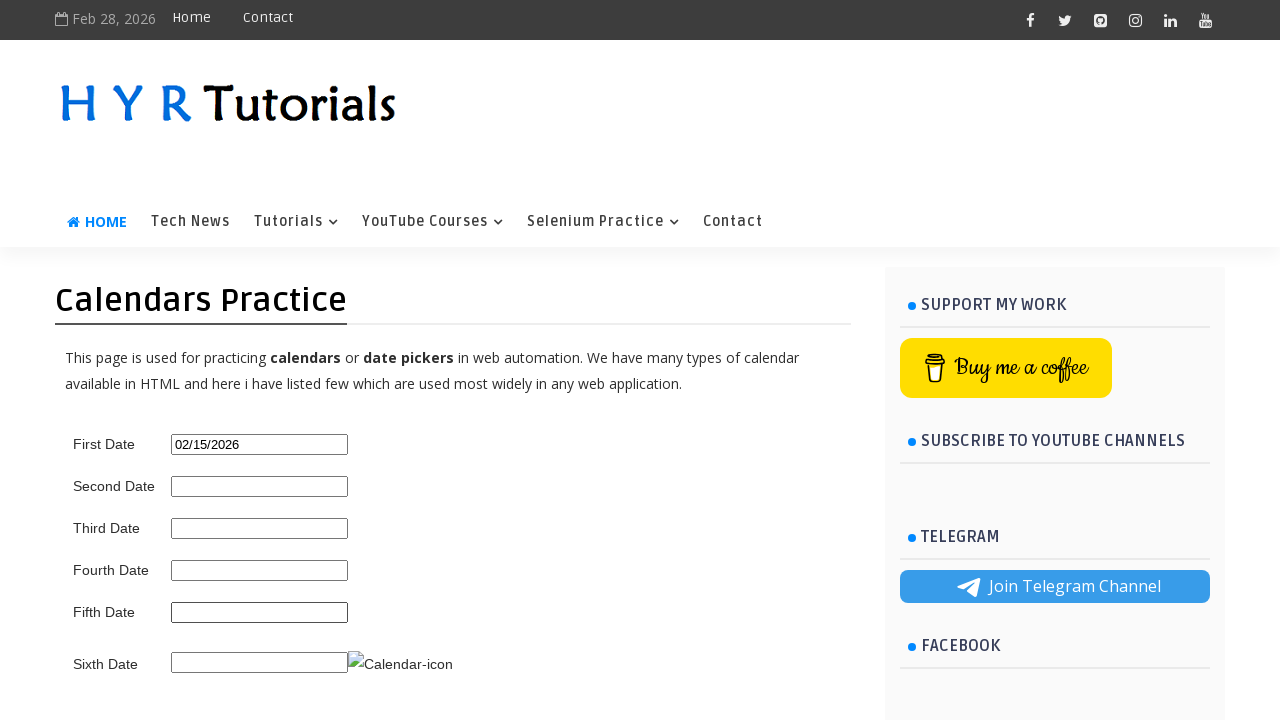